Tests network request aliasing by clicking a button that triggers a network request and verifying the response status

Starting URL: https://example.cypress.io/commands/aliasing

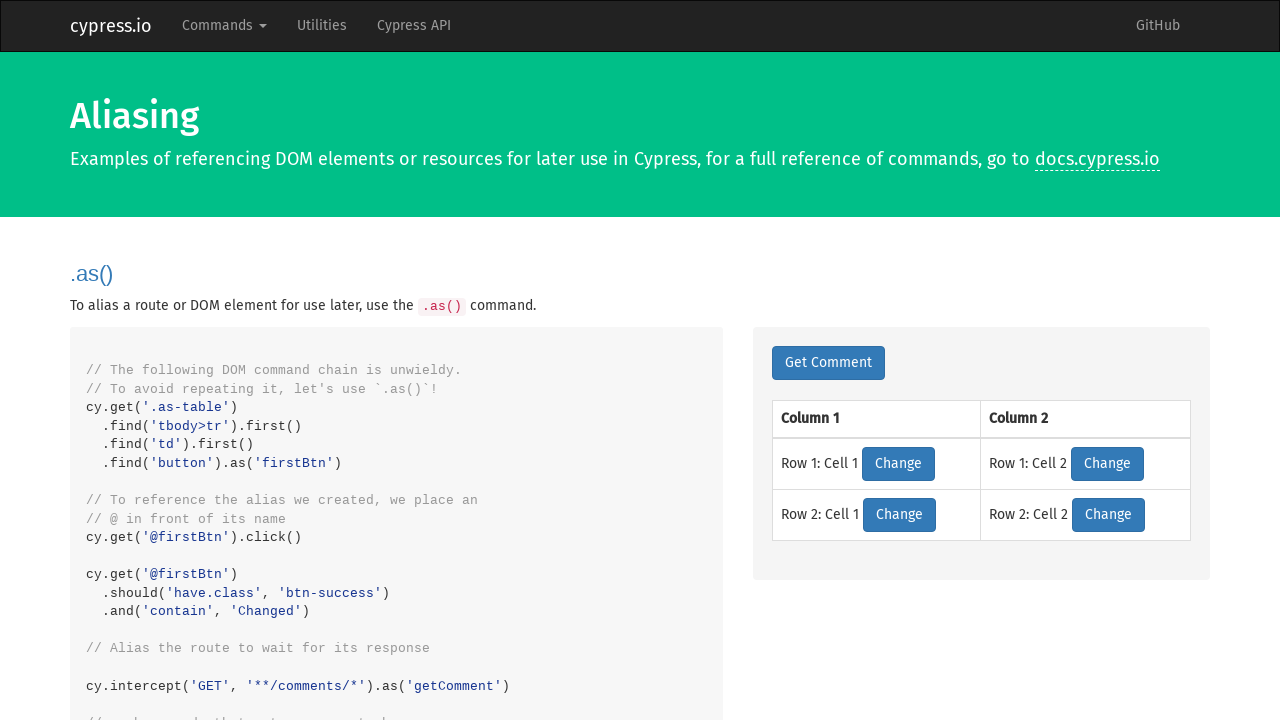

Clicked network button and captured network request to /comments/ endpoint at (828, 363) on .network-btn
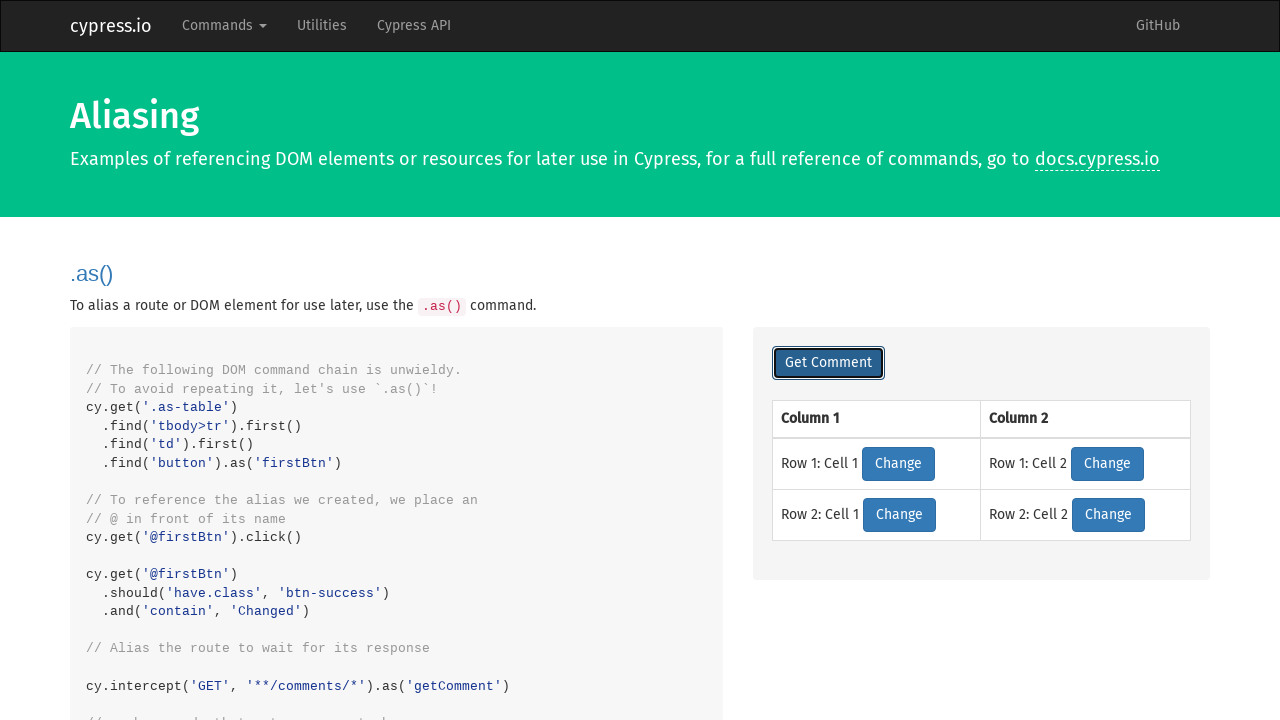

Verified network response status is 200 (OK)
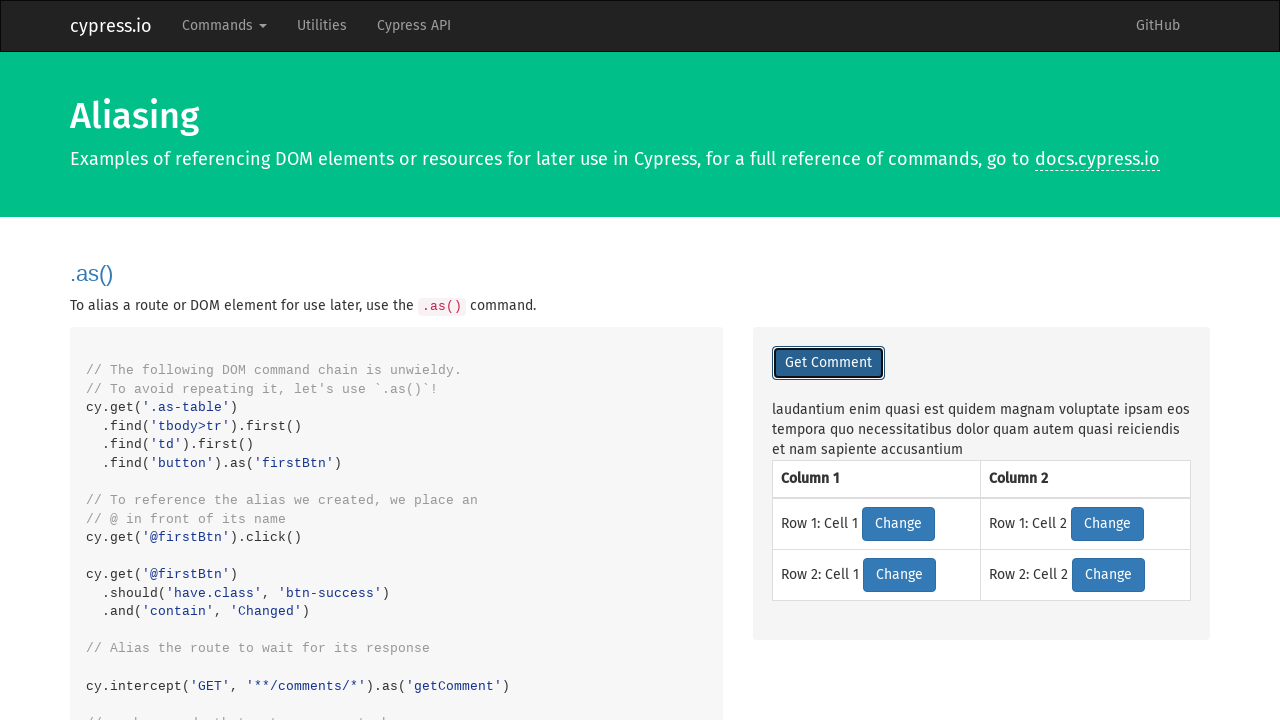

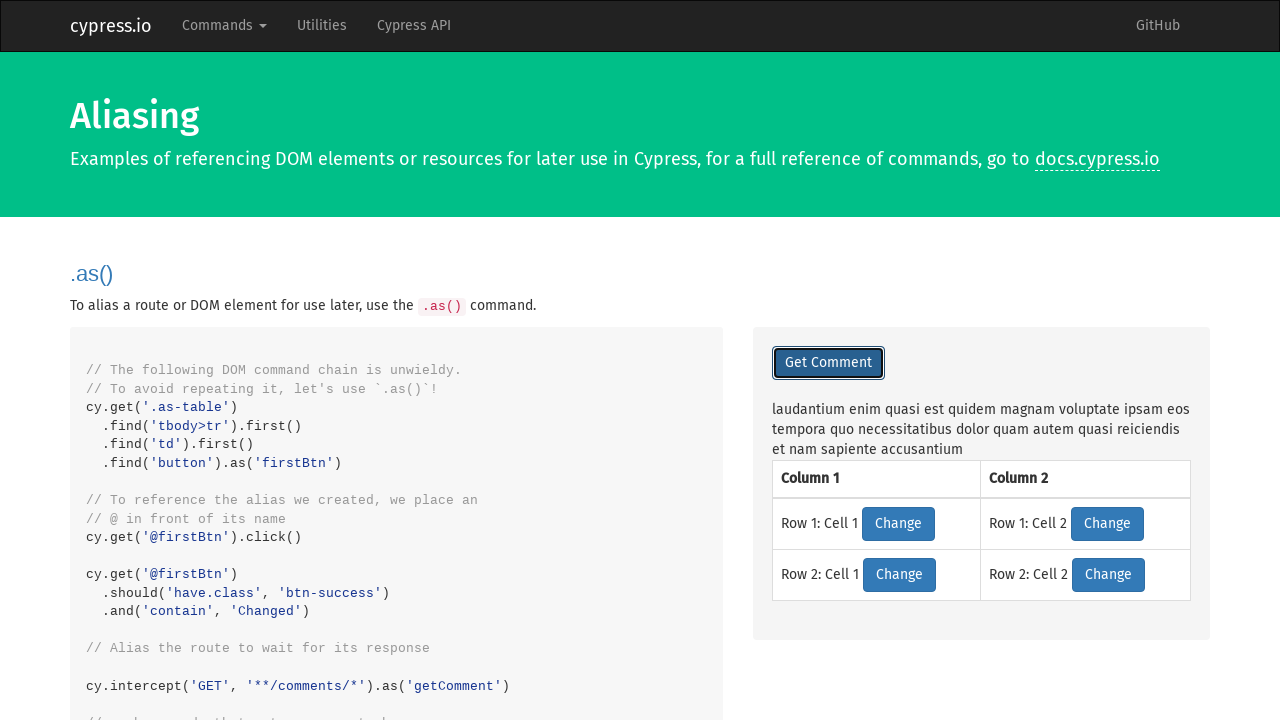